Tests dropdown select functionality by selecting an option from a dropdown menu using its value

Starting URL: https://codenboxautomationlab.com/practice/

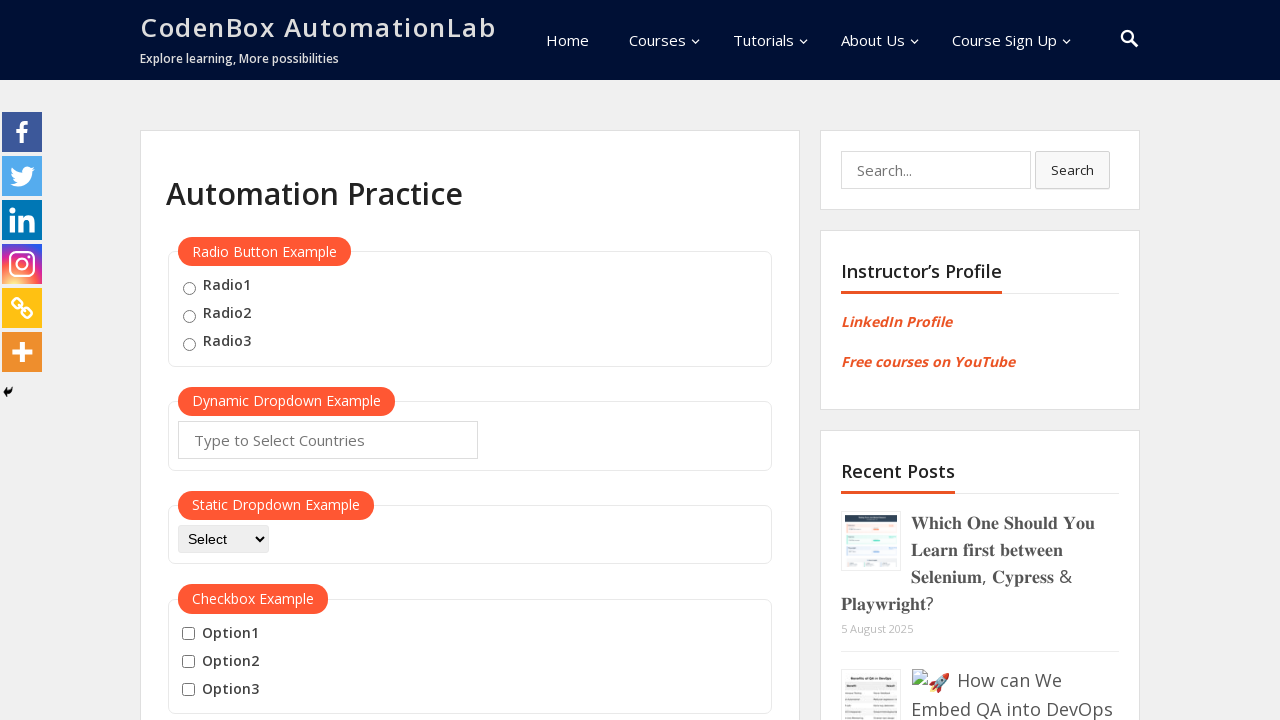

Navigated to practice page
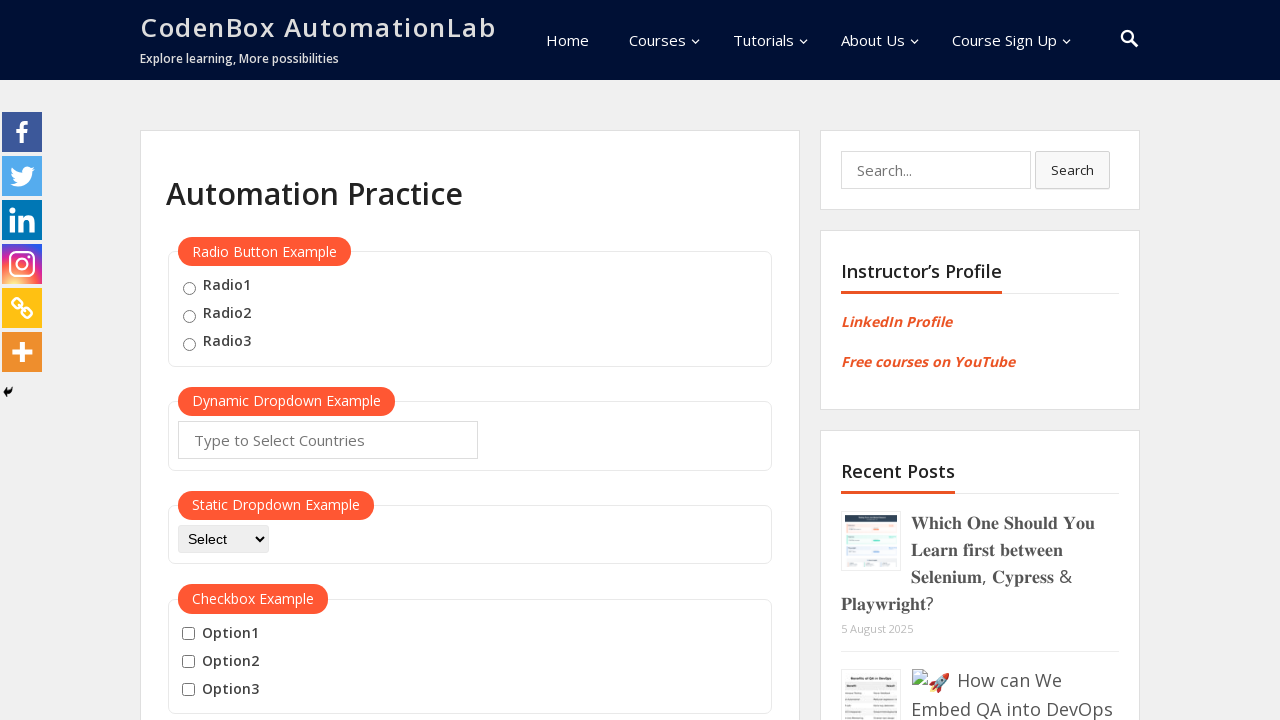

Selected 'option1' from dropdown menu using value attribute on #dropdown-class-example
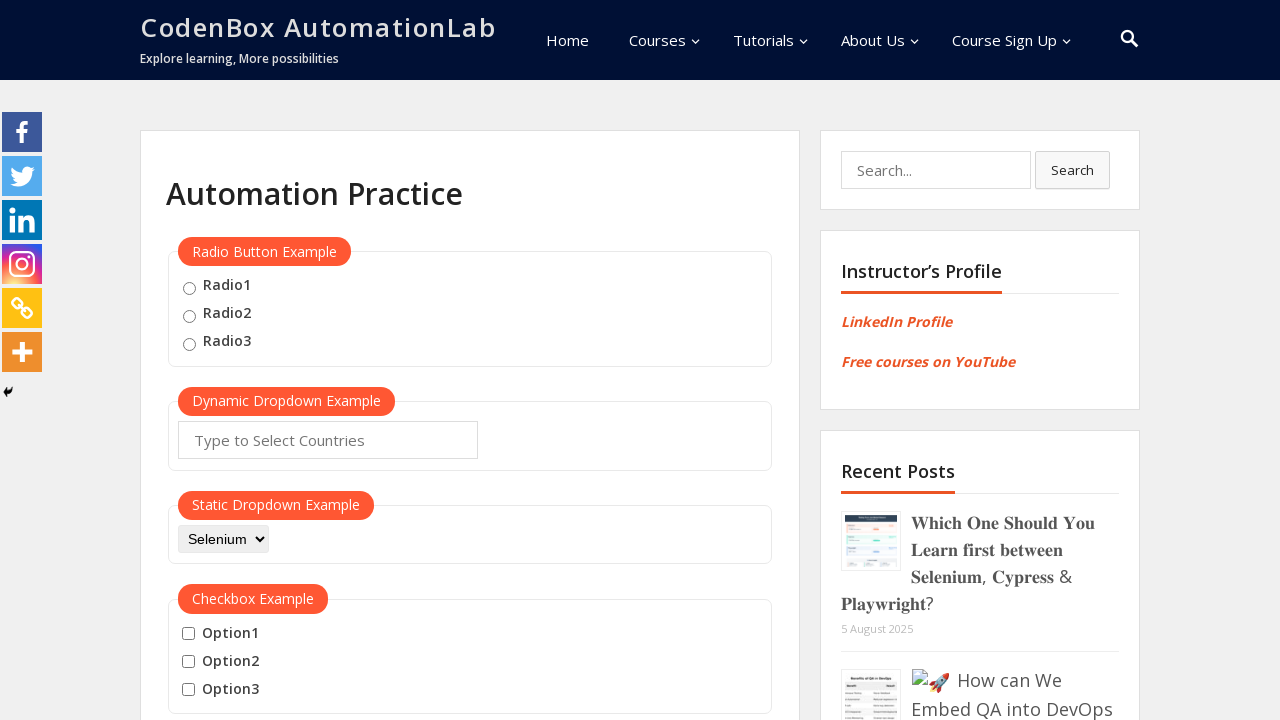

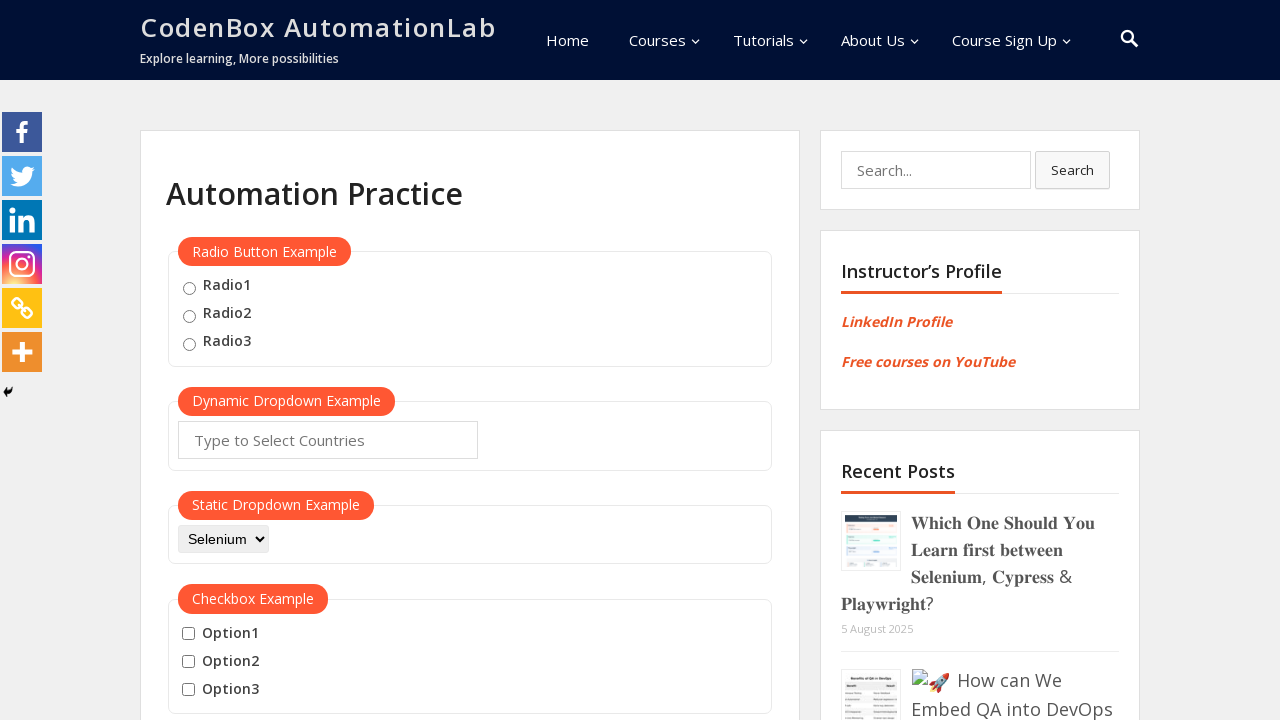